Opens multiple links from the footer section in new tabs using keyboard shortcuts and then iterates through all tabs to verify they opened correctly

Starting URL: http://qaclickacademy.com/practice.php

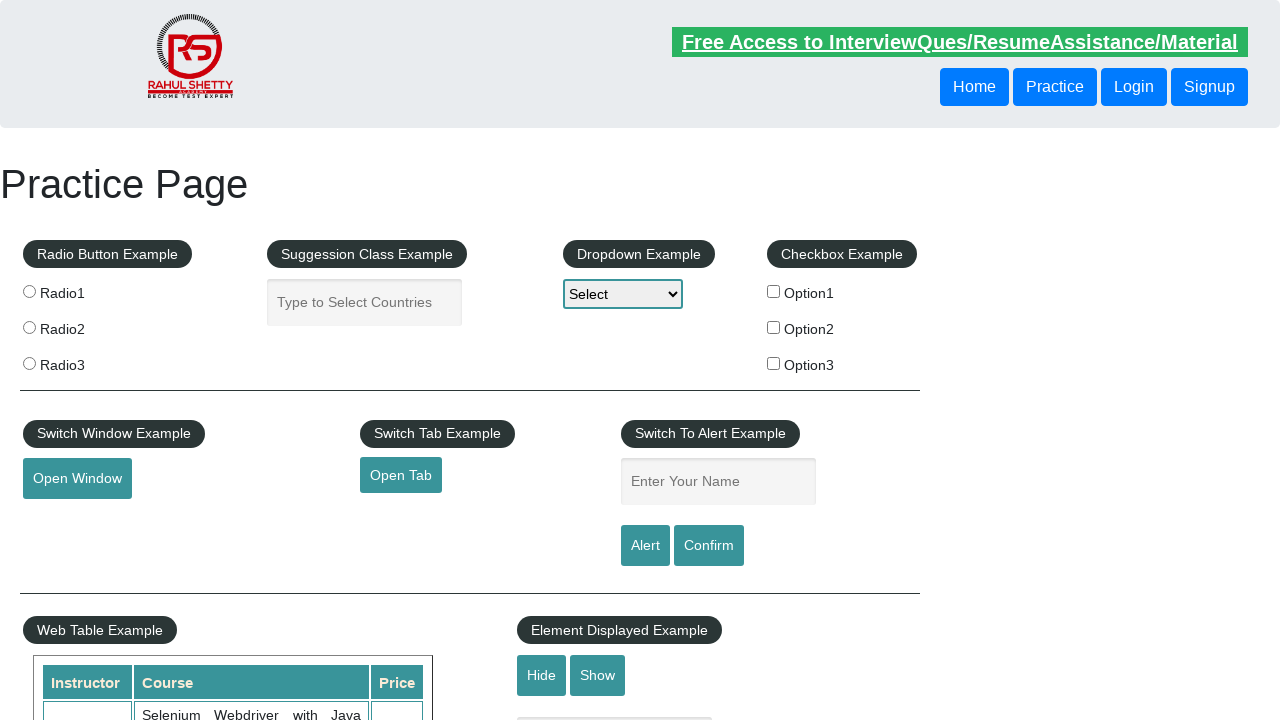

Located footer section with id 'gf-BIG'
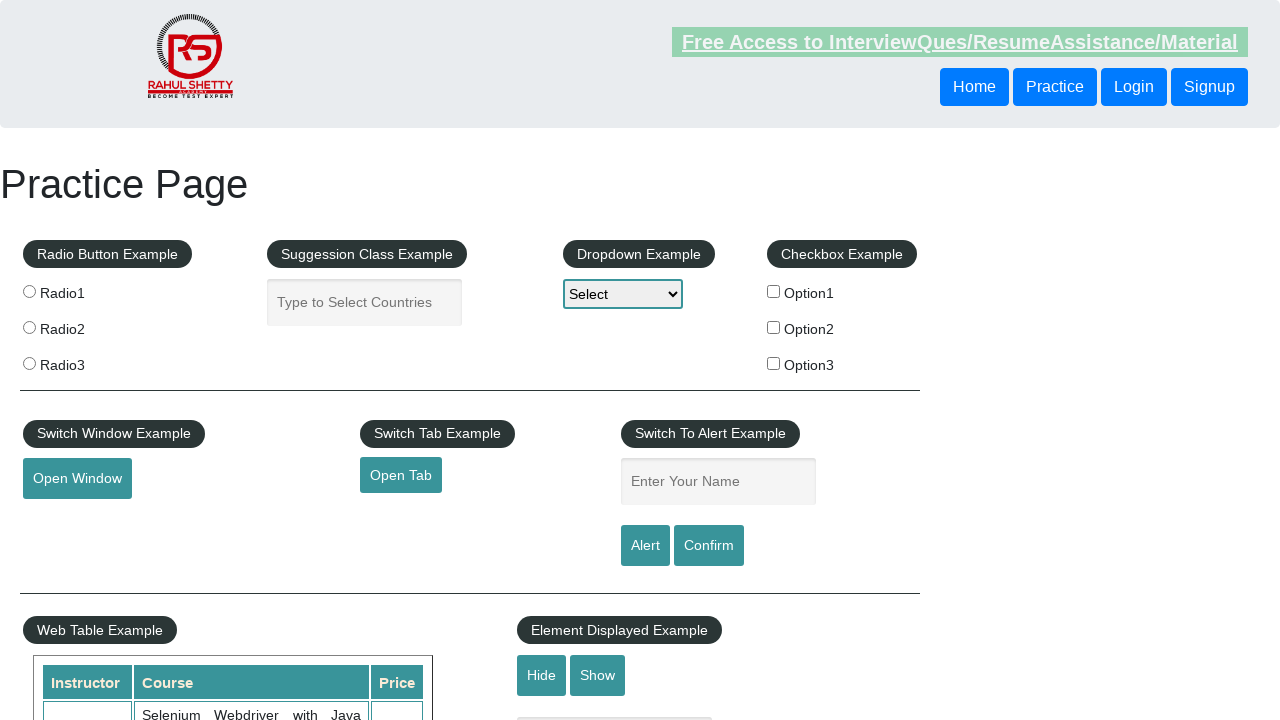

Located first column in footer
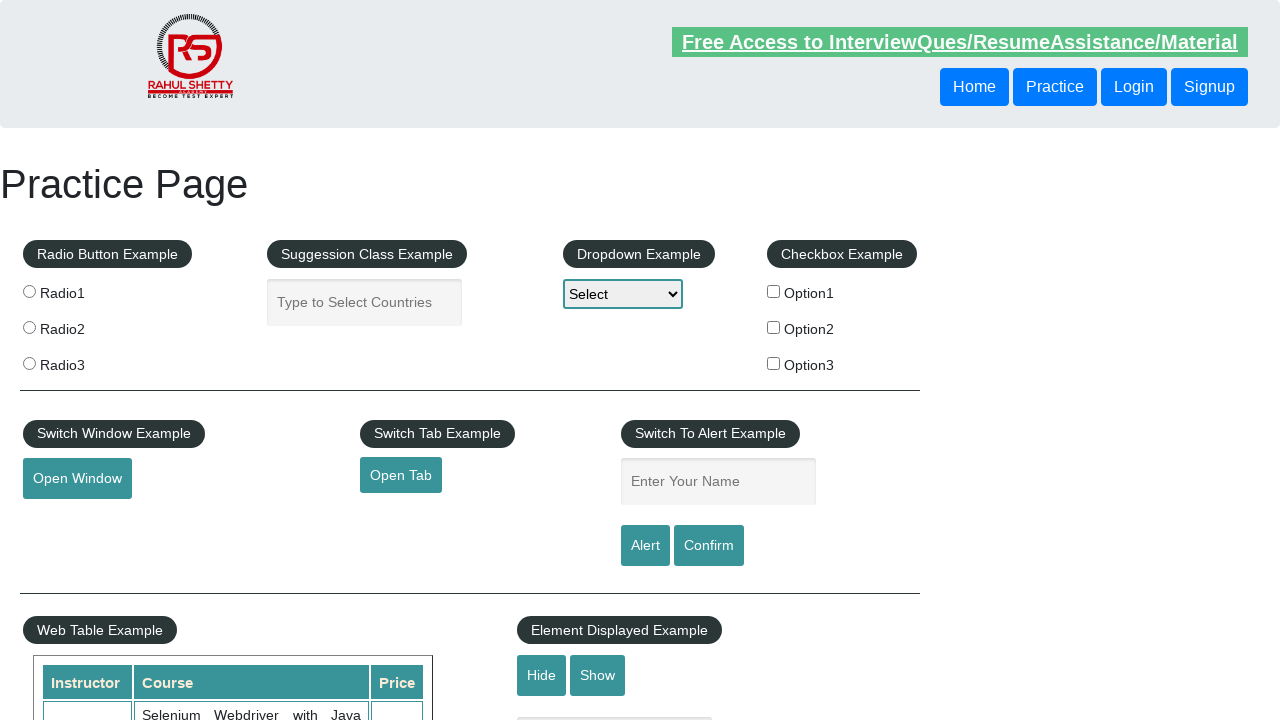

Retrieved 5 links from first footer column
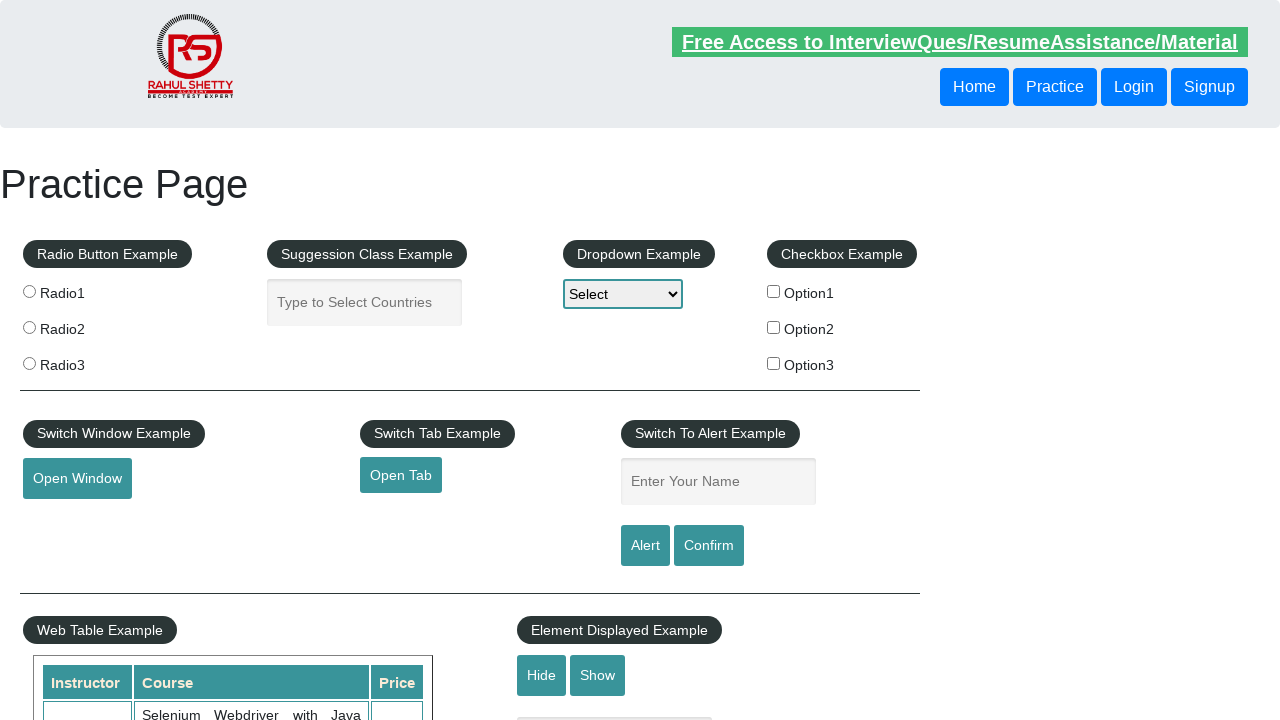

Opened link 1 in new tab using Ctrl+Click at (68, 520) on div#gf-BIG td:first-child >> a >> nth=1
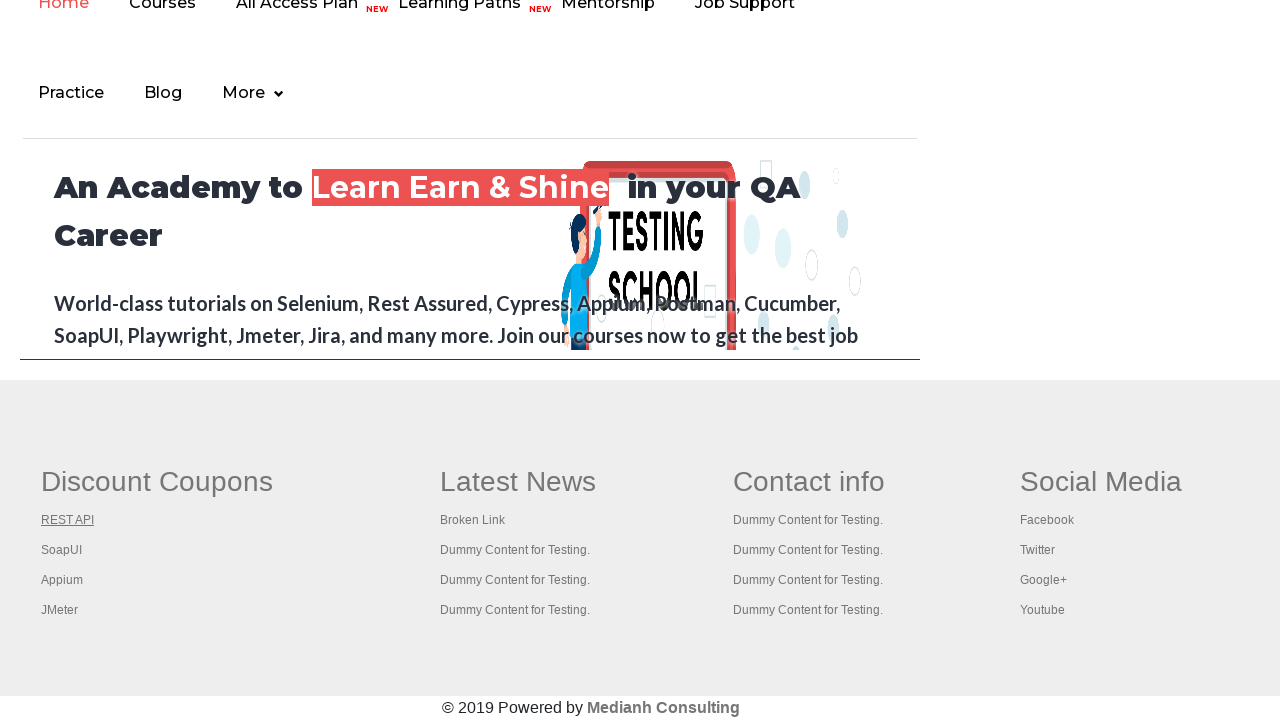

Opened link 2 in new tab using Ctrl+Click at (62, 550) on div#gf-BIG td:first-child >> a >> nth=2
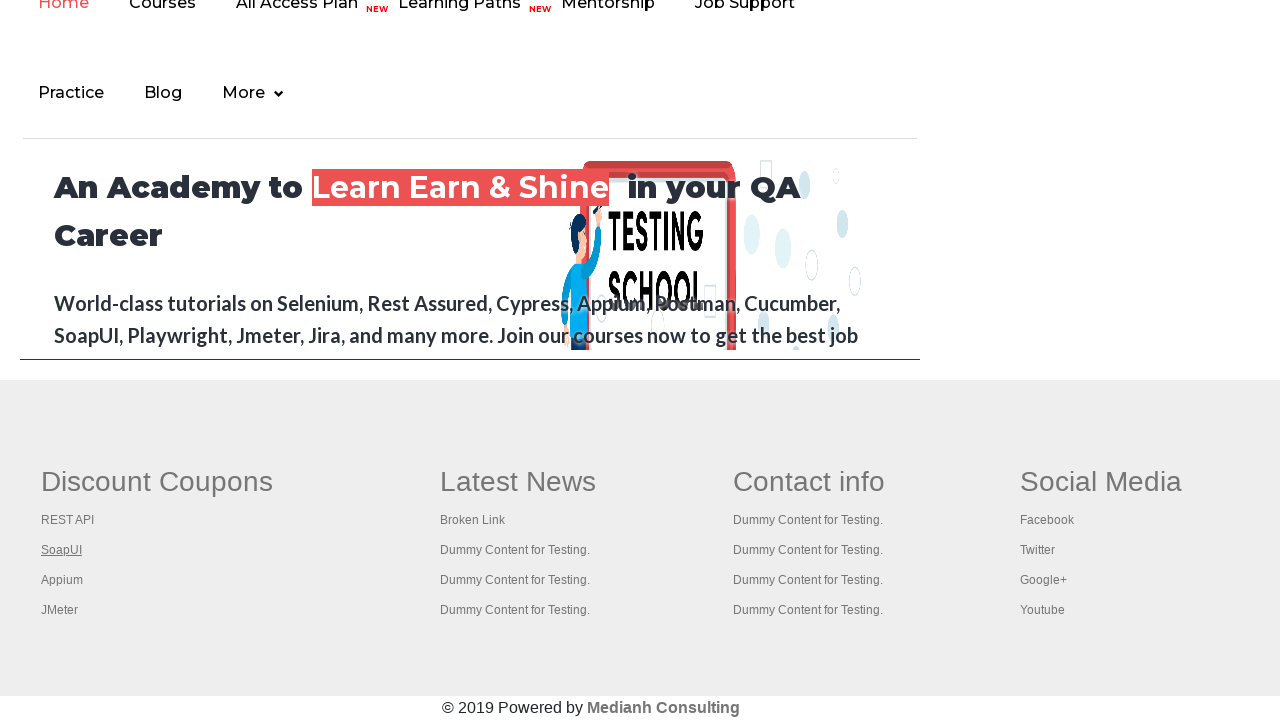

Opened link 3 in new tab using Ctrl+Click at (62, 580) on div#gf-BIG td:first-child >> a >> nth=3
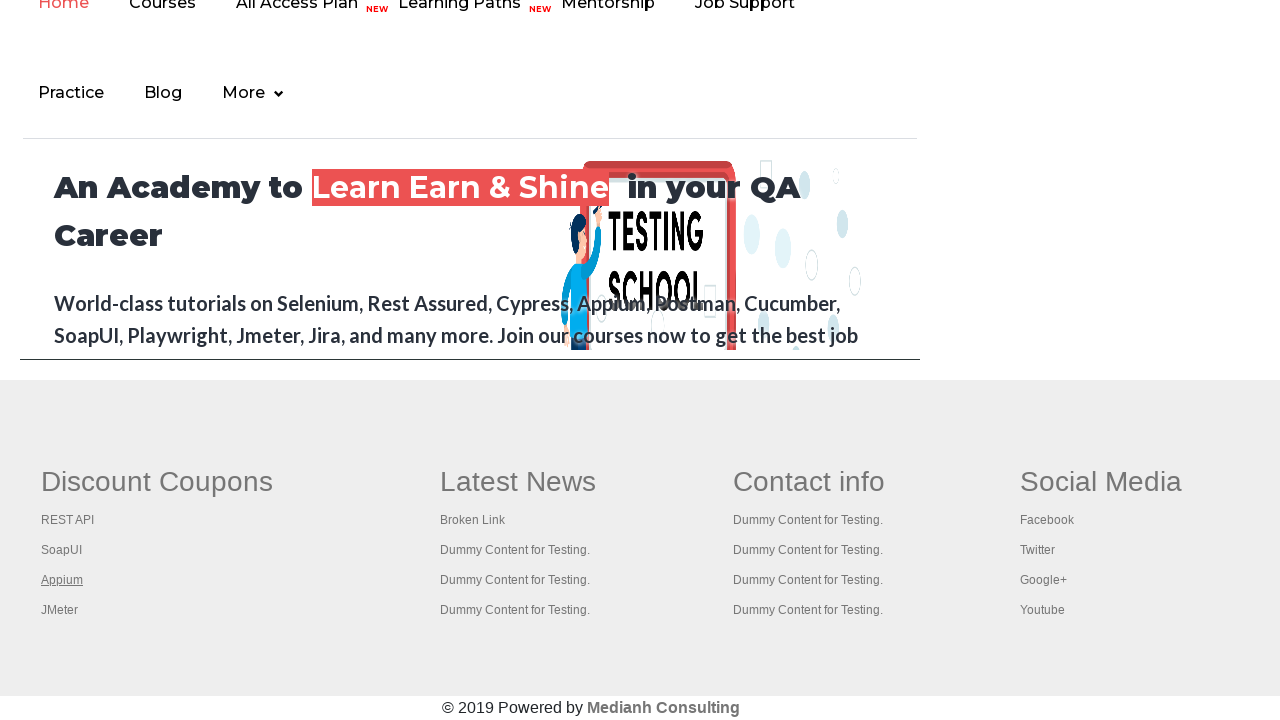

Opened link 4 in new tab using Ctrl+Click at (60, 610) on div#gf-BIG td:first-child >> a >> nth=4
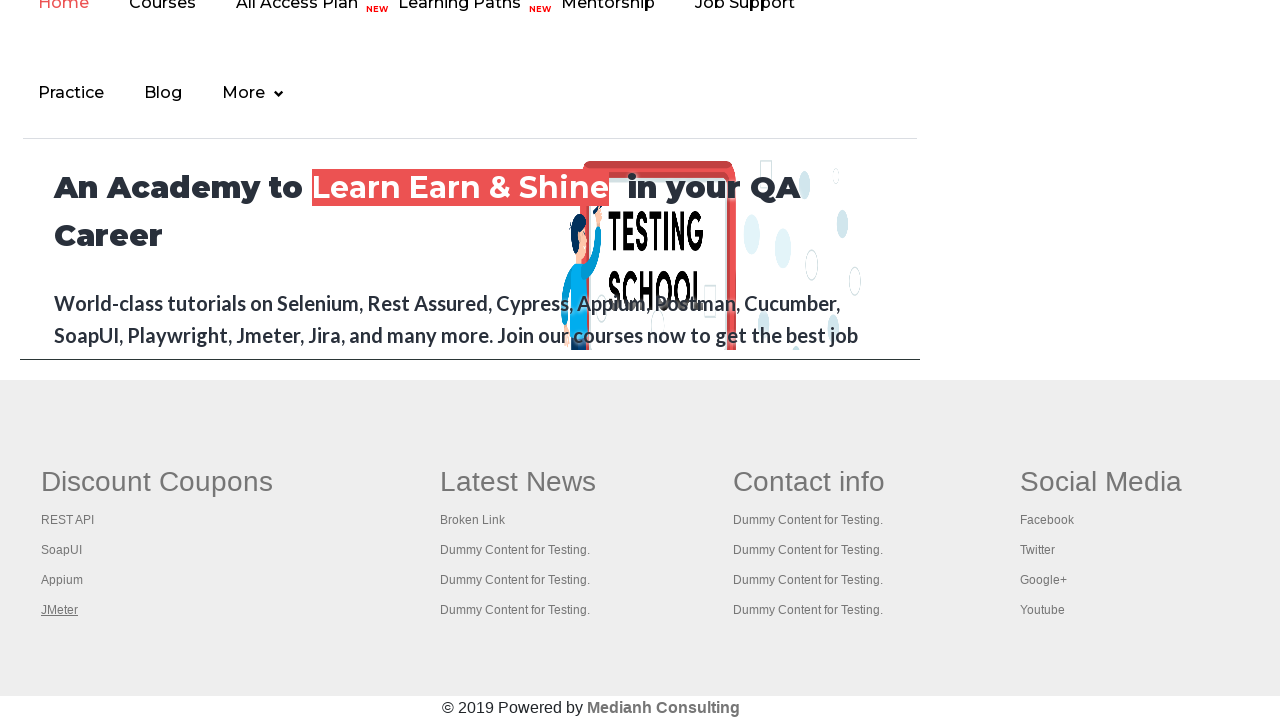

Waited 2 seconds for new tabs to open
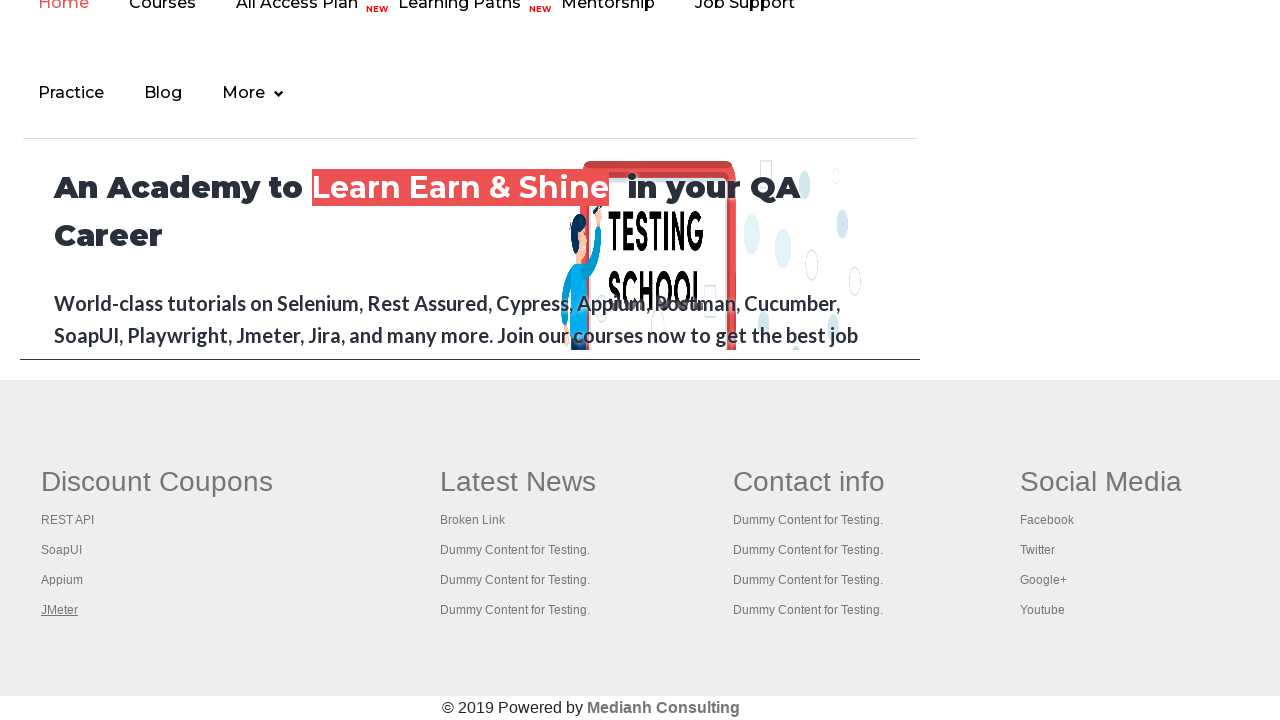

Retrieved all 5 open pages from context
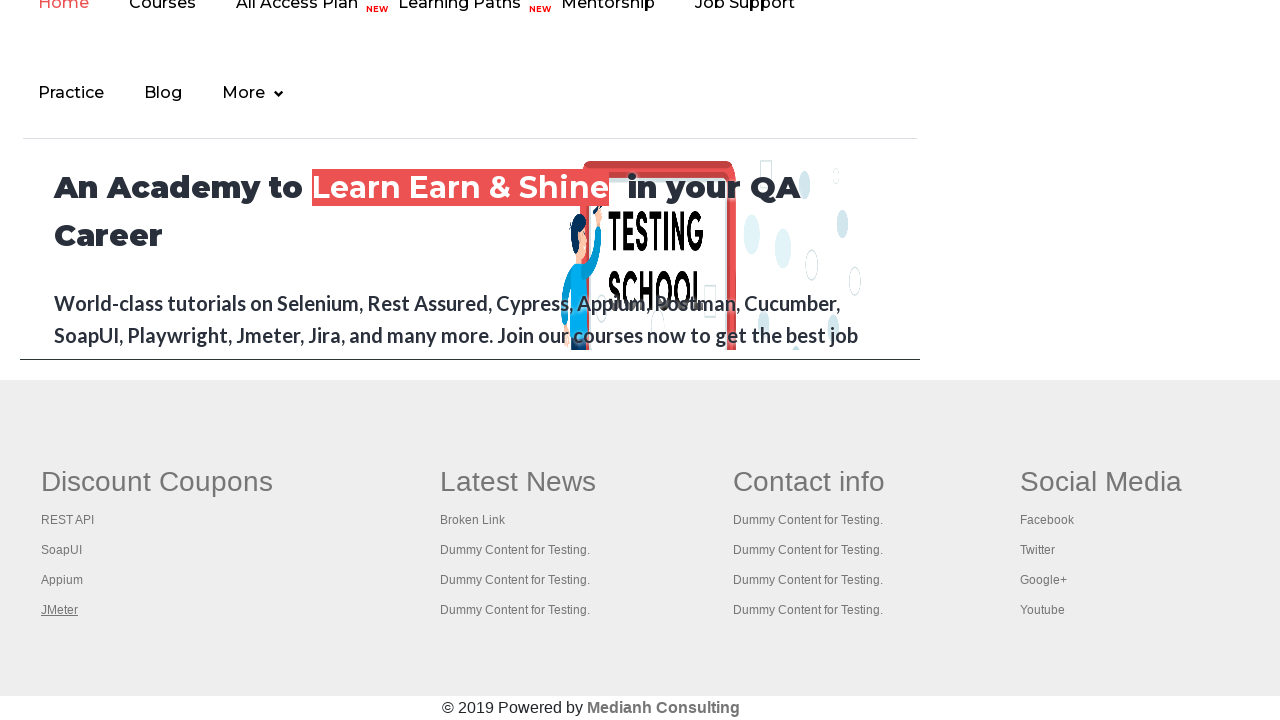

Printed title of page: 'Practice Page'
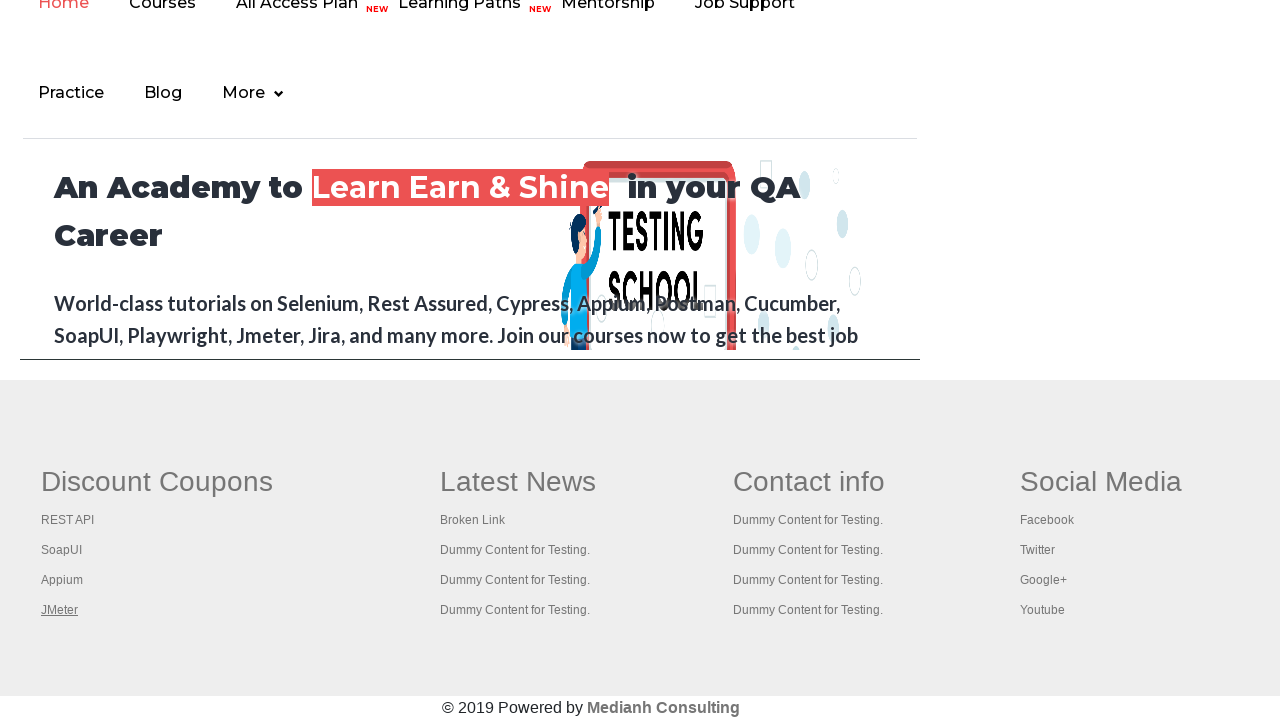

Printed title of page: 'REST API Tutorial'
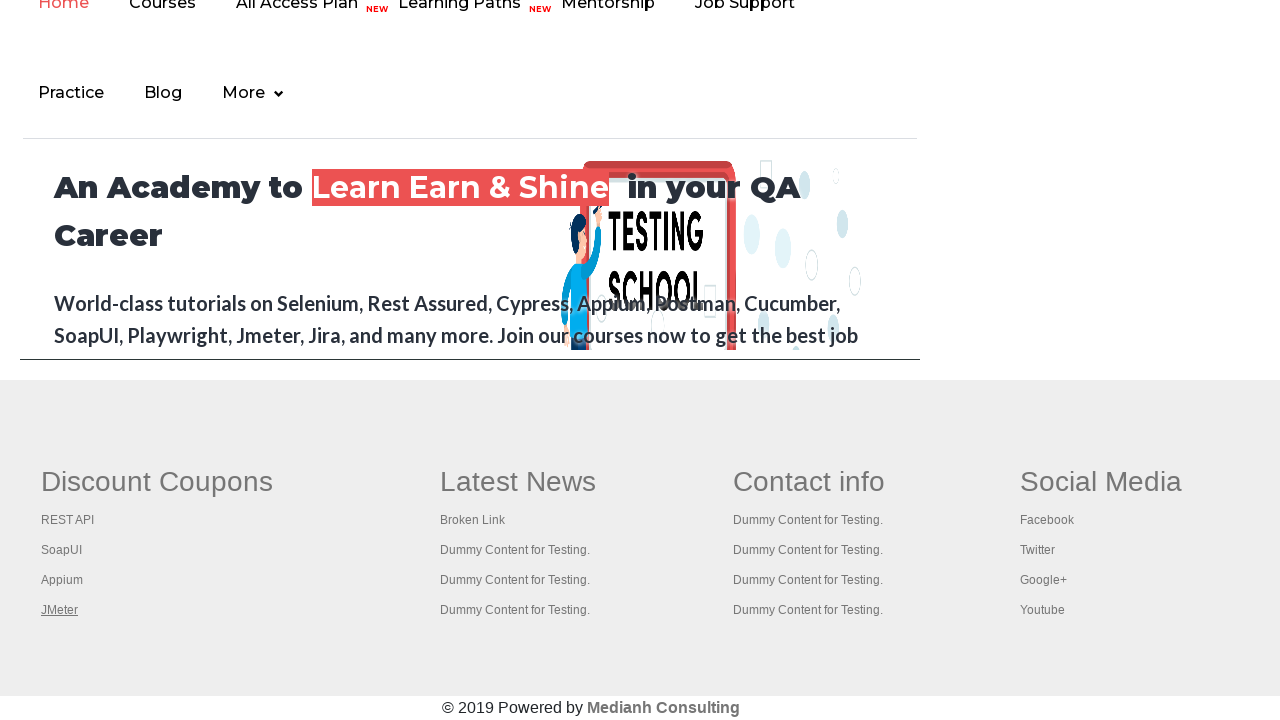

Printed title of page: 'The World’s Most Popular API Testing Tool | SoapUI'
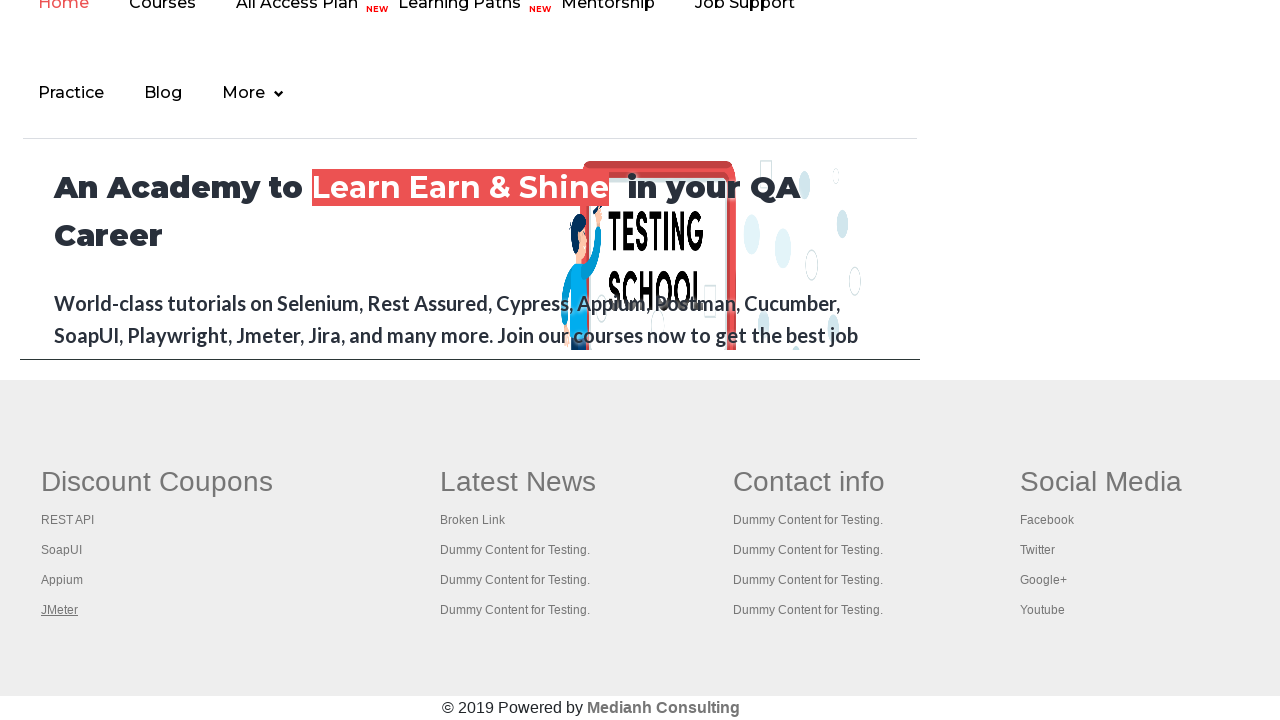

Printed title of page: 'Appium tutorial for Mobile Apps testing | RahulShetty Academy | Rahul'
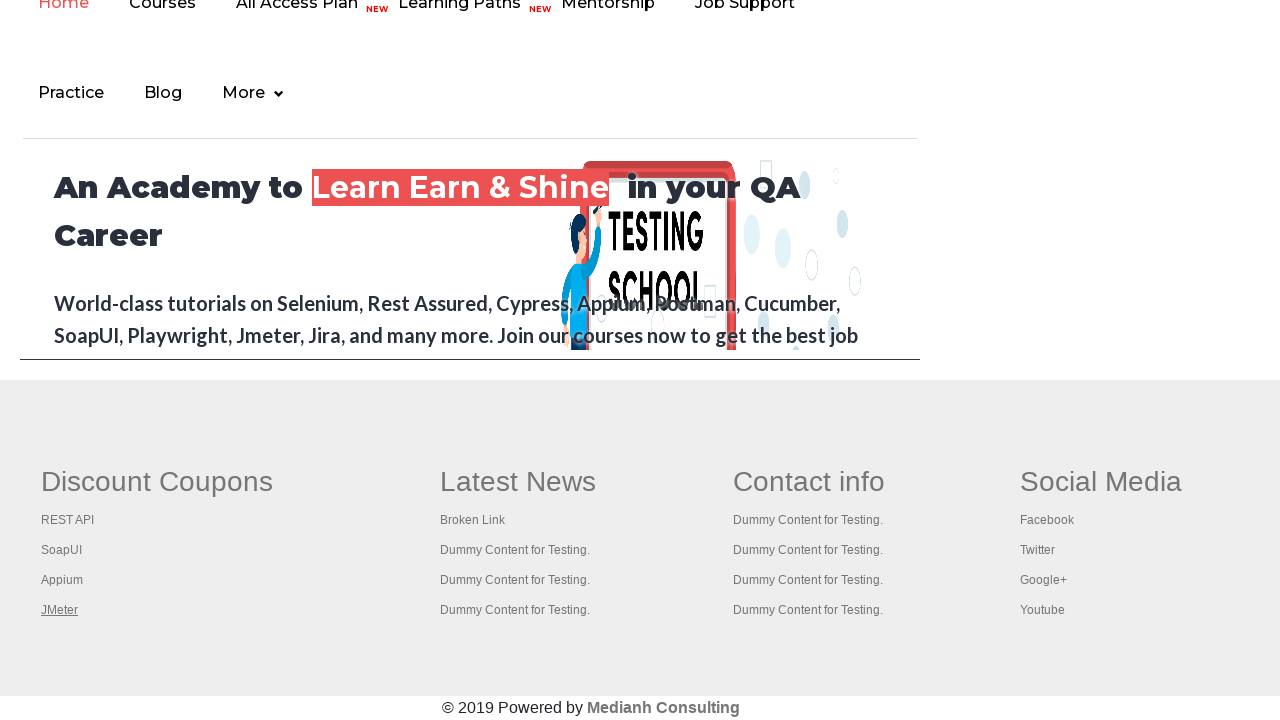

Printed title of page: 'Apache JMeter - Apache JMeter™'
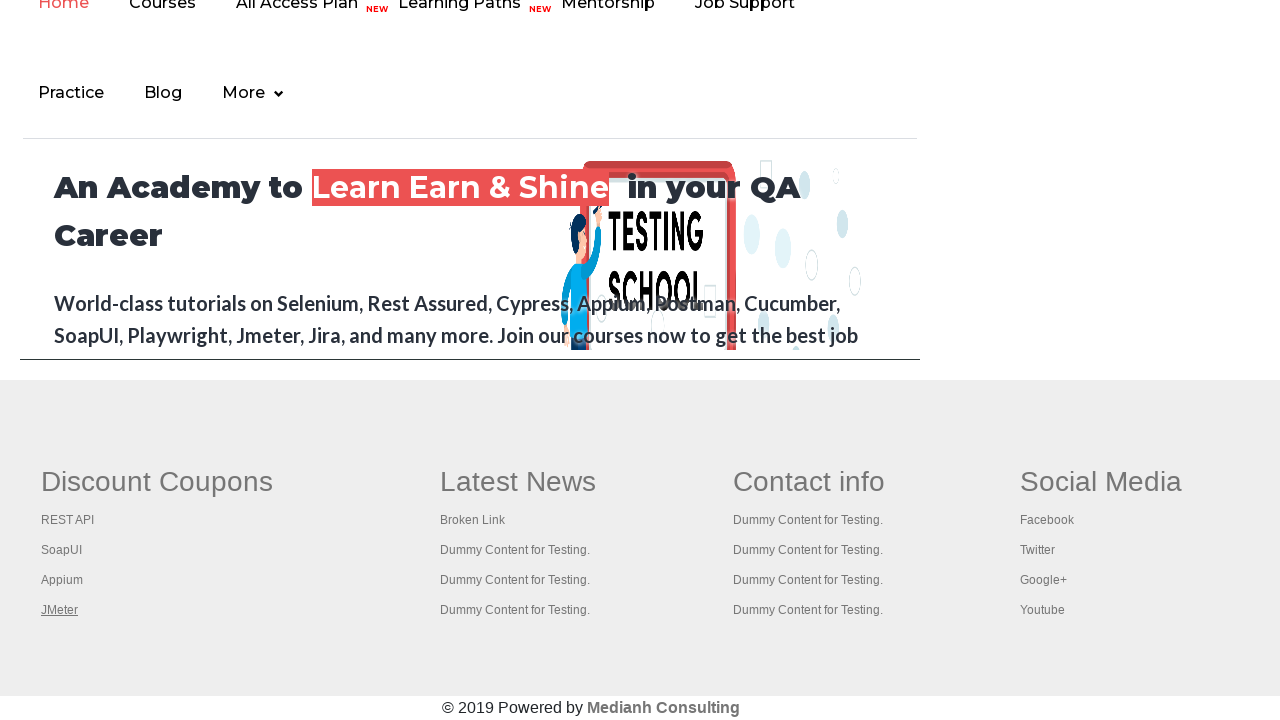

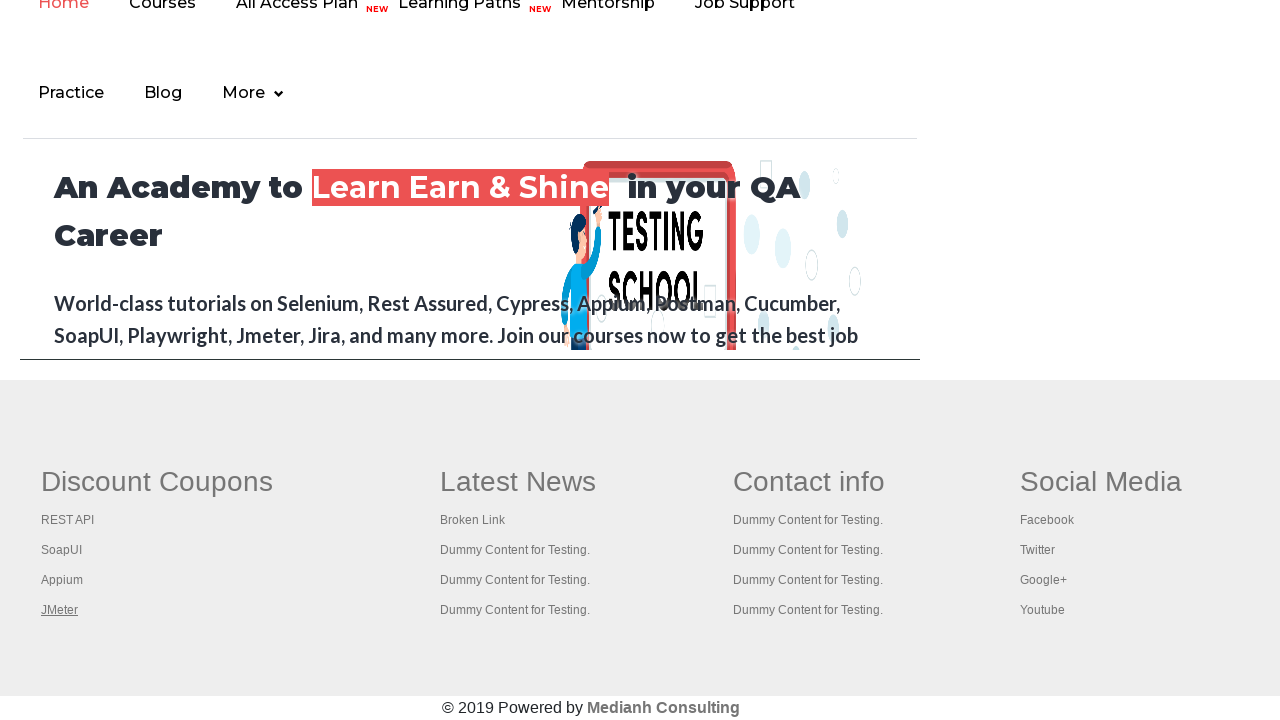